Tests calendar date picker functionality by opening a date picker and selecting day 20 from the calendar

Starting URL: http://seleniumpractise.blogspot.com/2016/08/how-to-handle-calendar-in-selenium.html

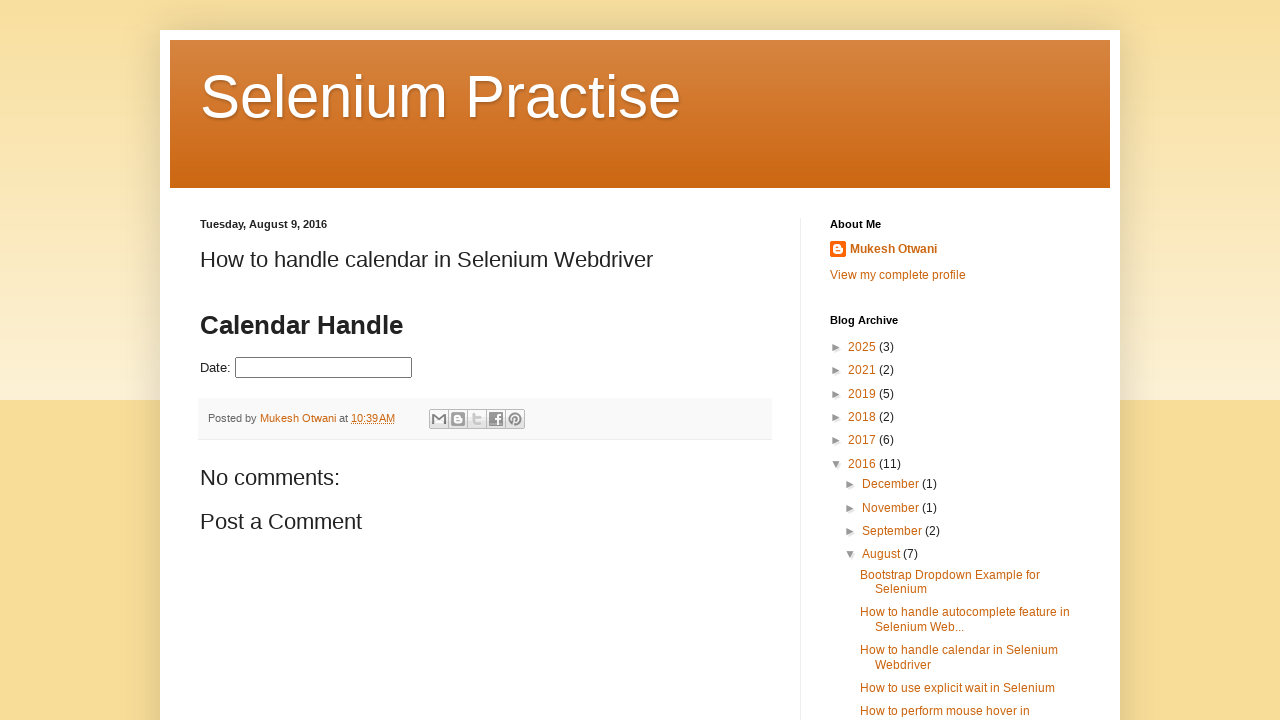

Clicked on date picker to open calendar at (324, 368) on #datepicker
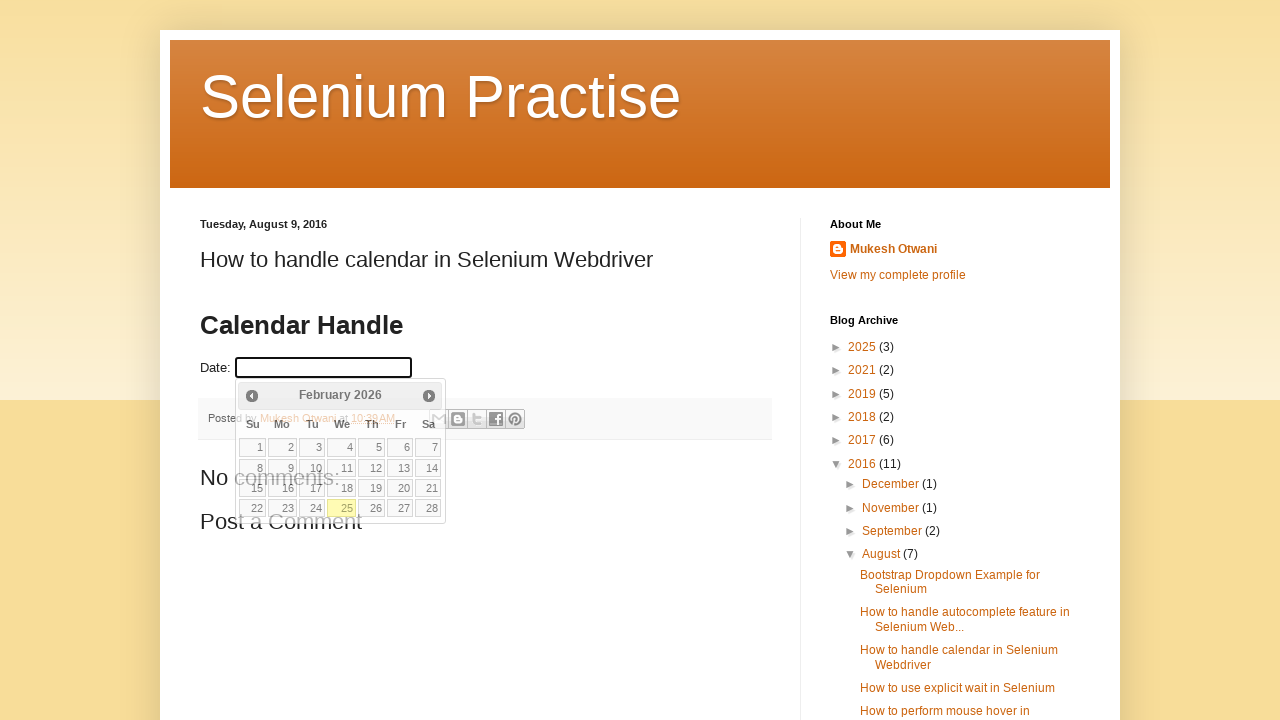

Calendar loaded and became visible
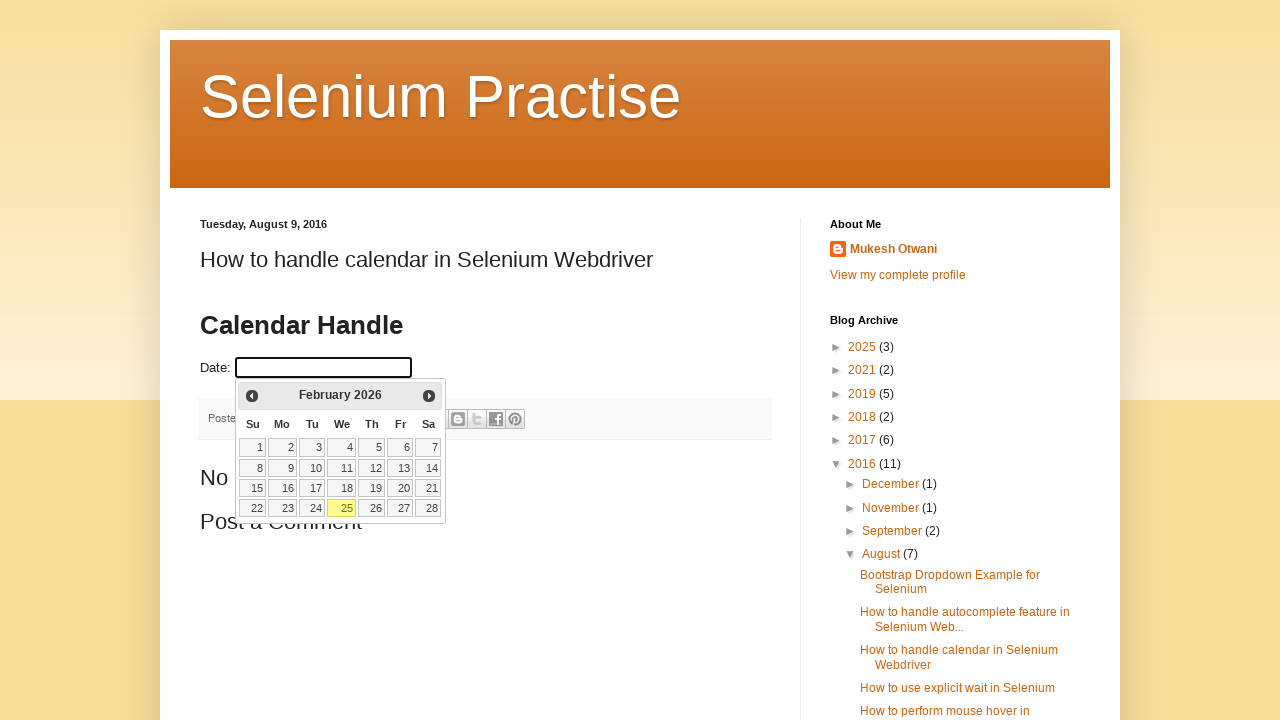

Selected day 20 from the calendar at (400, 488) on table.ui-datepicker-calendar a >> nth=19
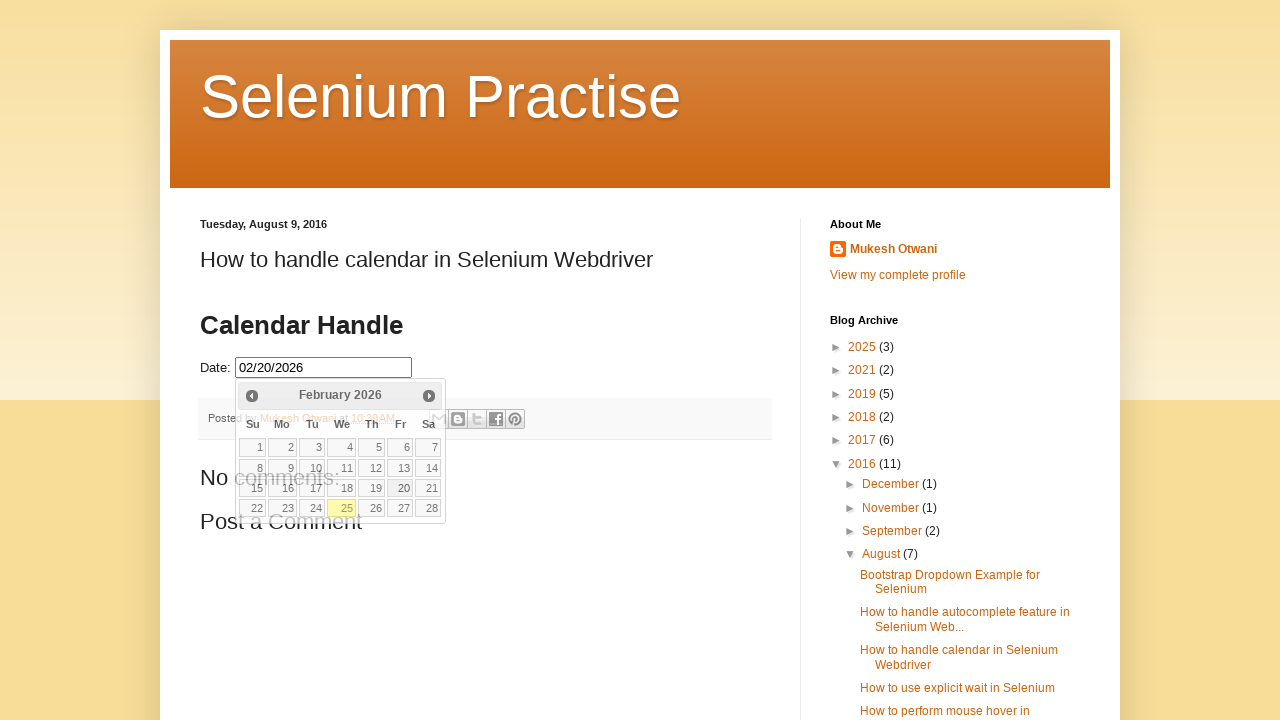

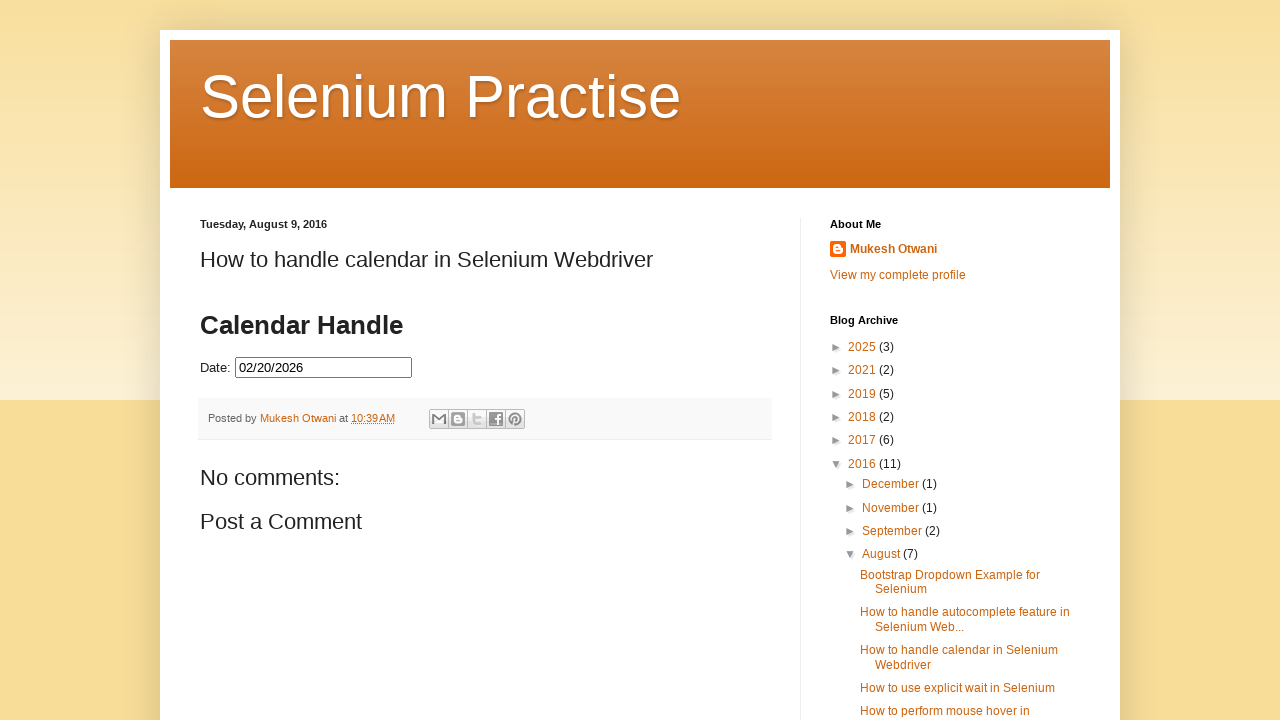